Tests enabling a disabled input field and entering text

Starting URL: http://www.uitestingplayground.com/disabledinput

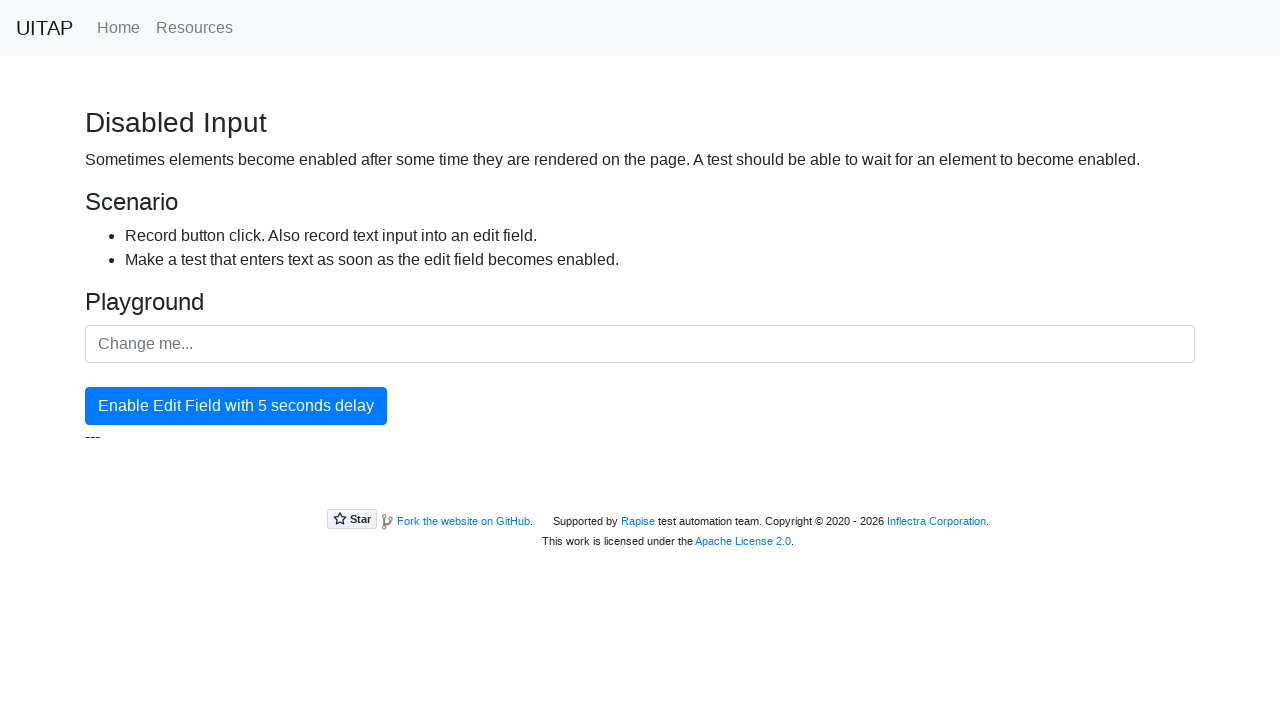

Clicked enable button to enable the disabled input field at (236, 406) on #enableButton
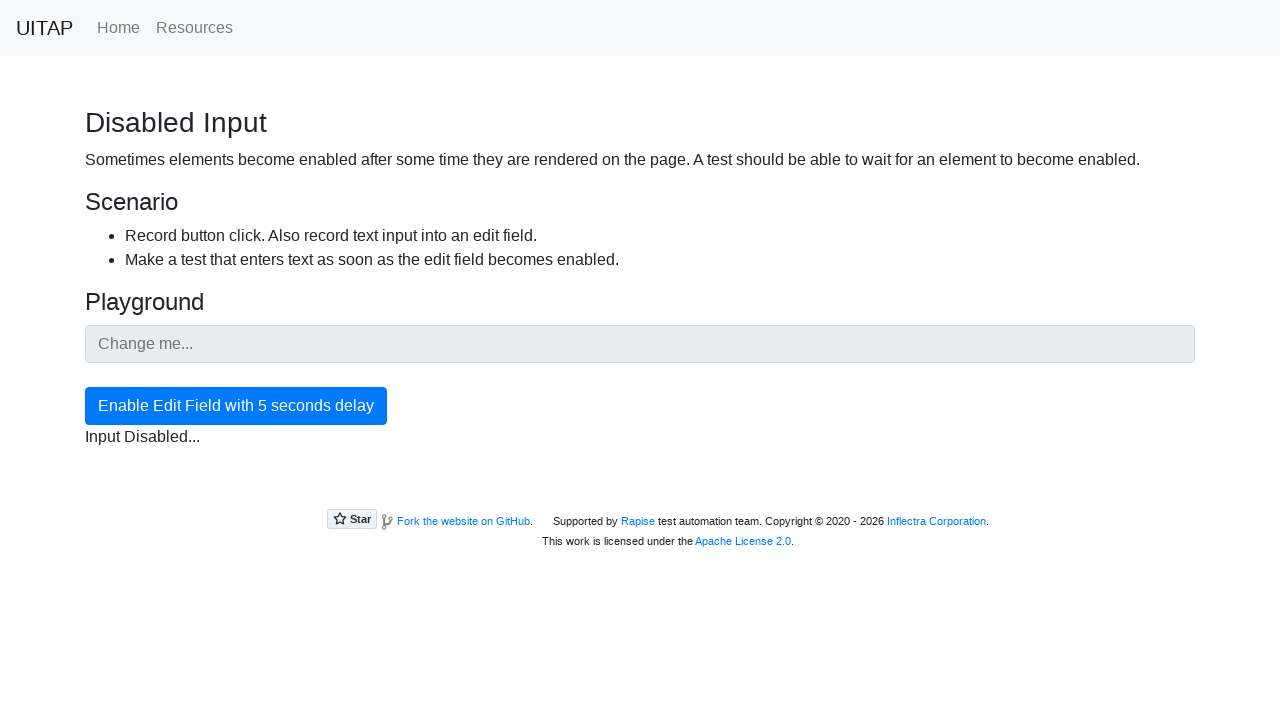

Waited for input field to be enabled
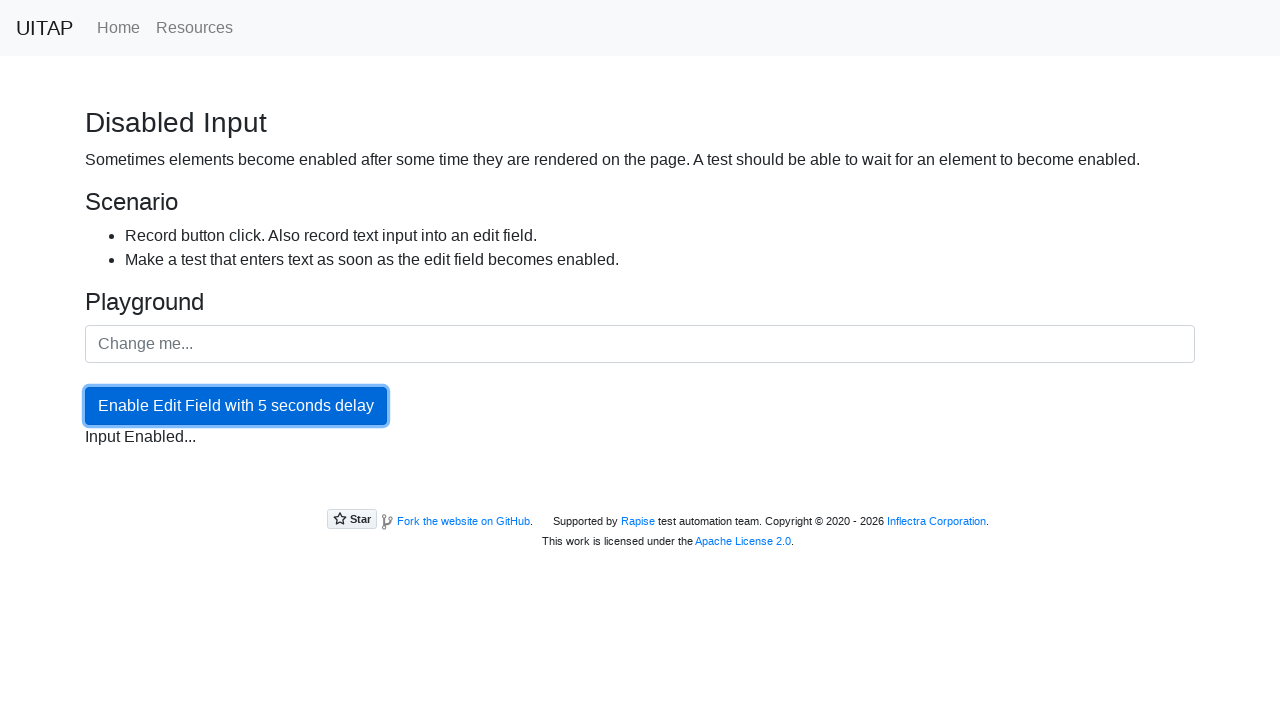

Filled input field with 'TestValue456' on input
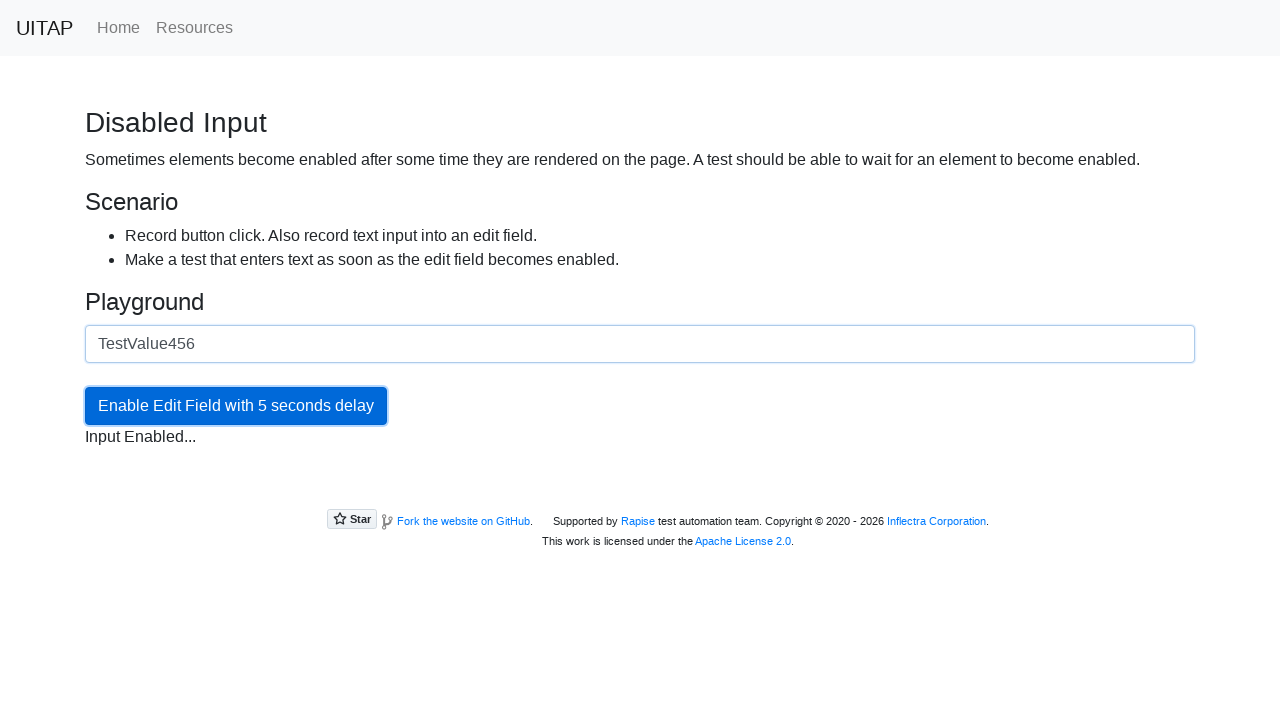

Pressed Enter key
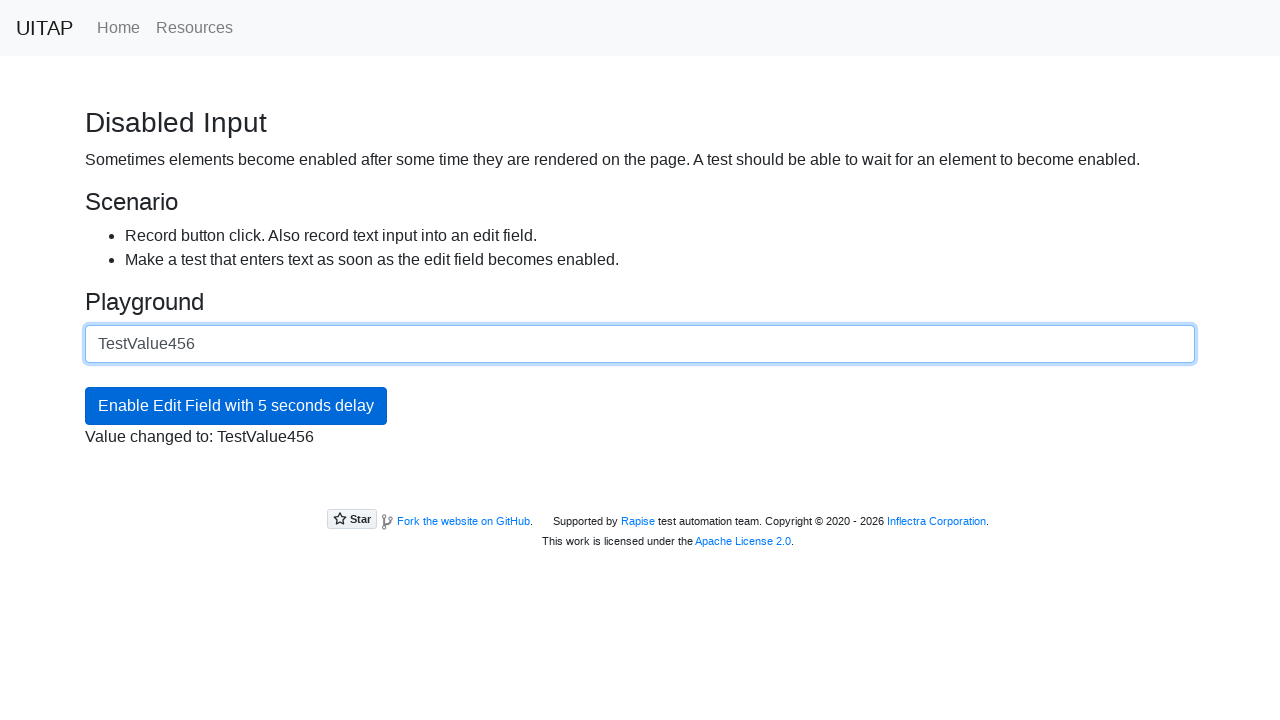

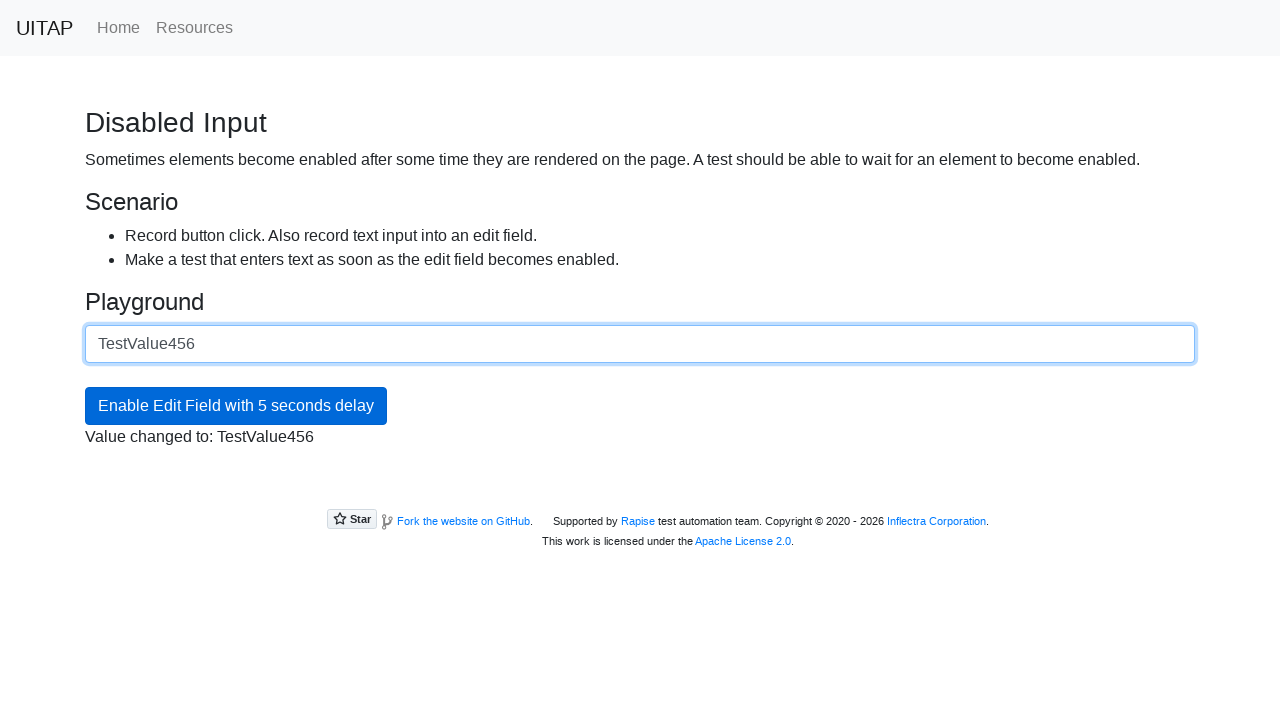